Tests search functionality on a blog by clicking the search button, entering a search term, and submitting the search

Starting URL: https://blog.skillfactory.ru/compilation/testy-kotorye-pomogut-vybrat-professiyu/

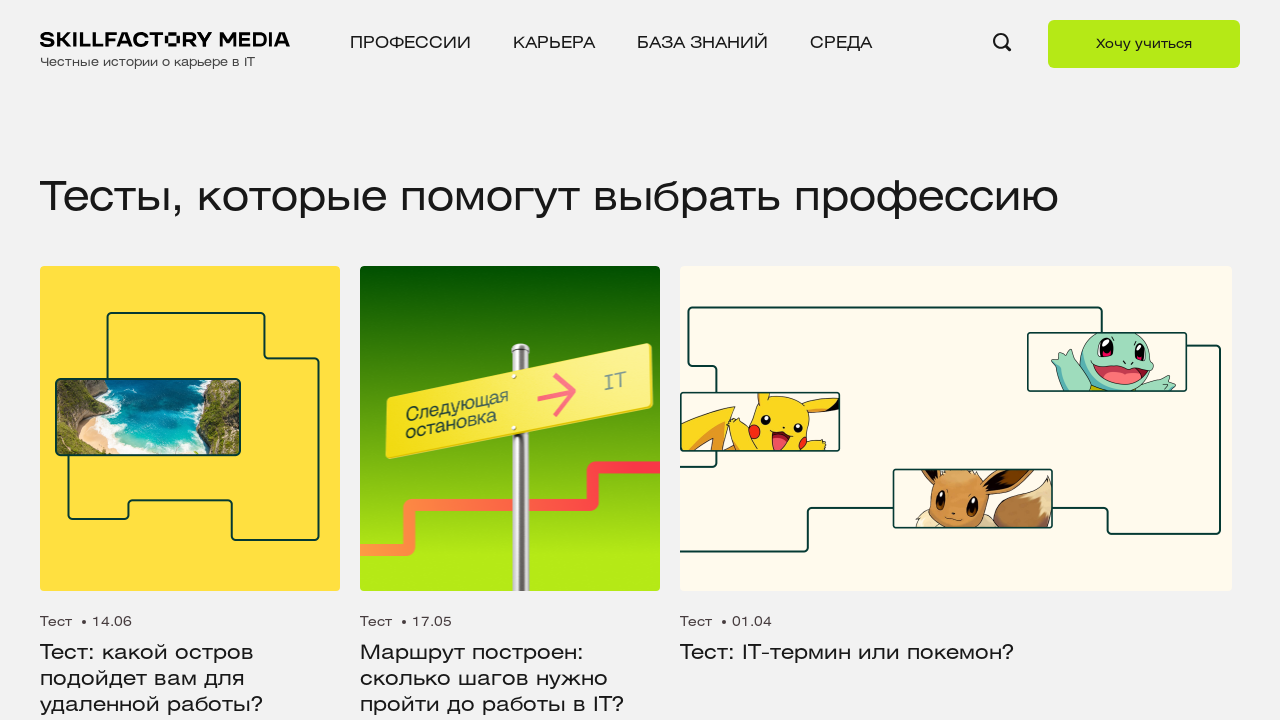

Clicked search button to open search field at (1002, 42) on #header > div.header__right > button > svg
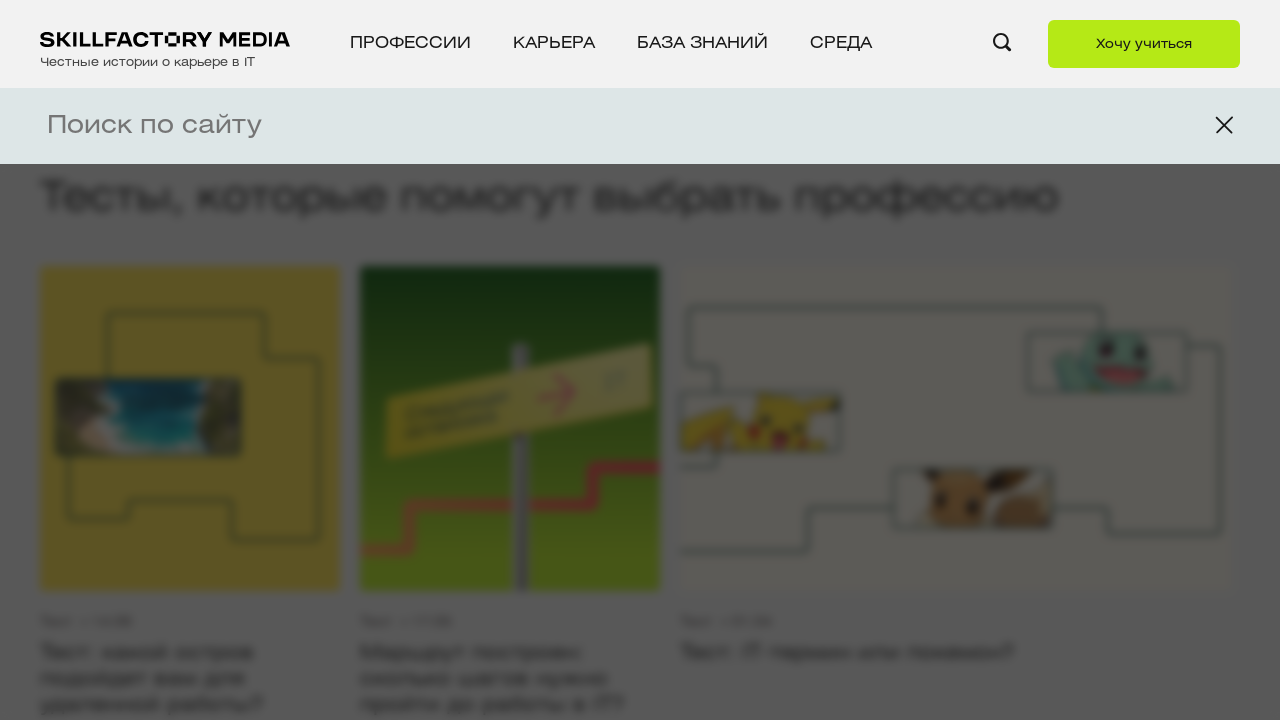

Entered search term 'Программирование' in search field on #s
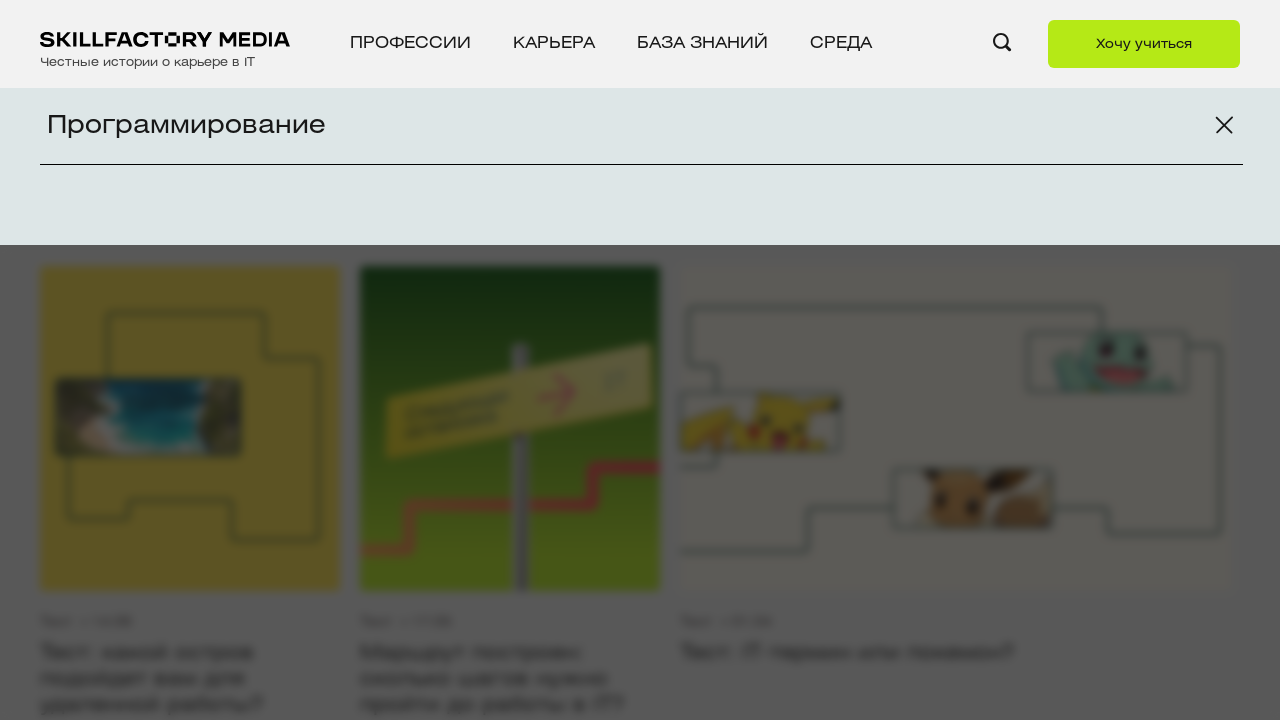

Submitted search by pressing Enter on #s
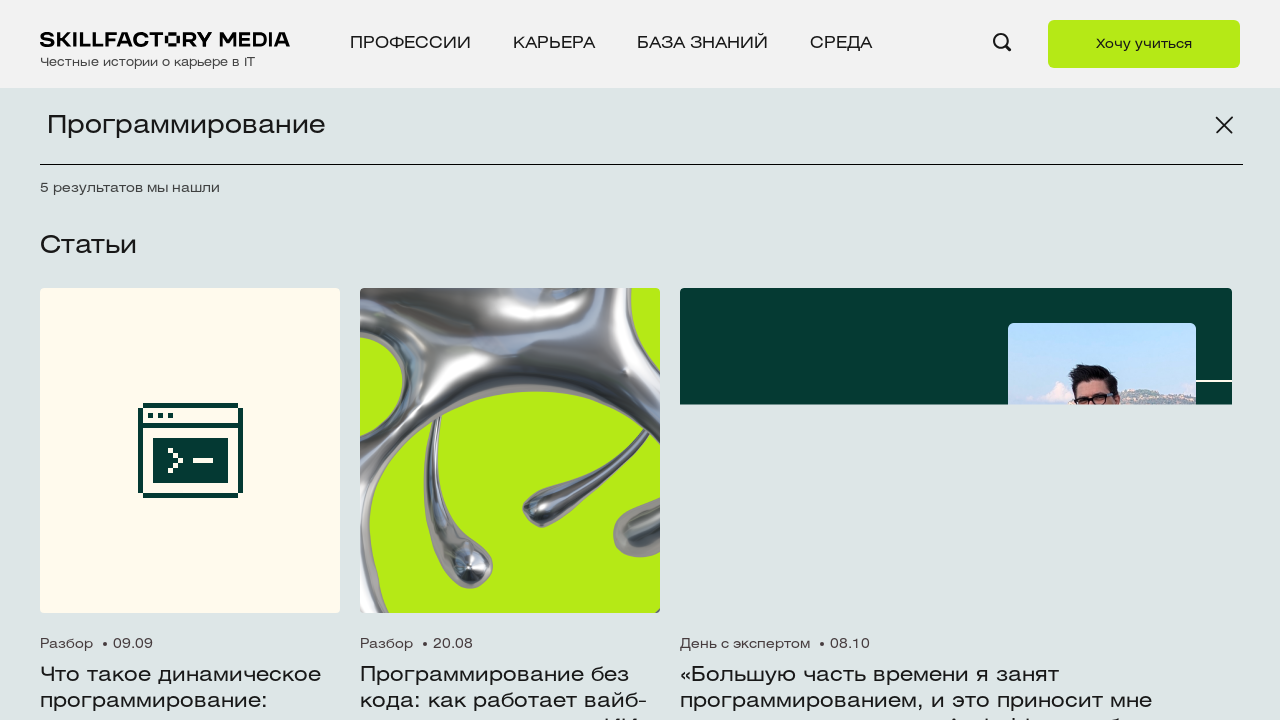

Search results loaded successfully
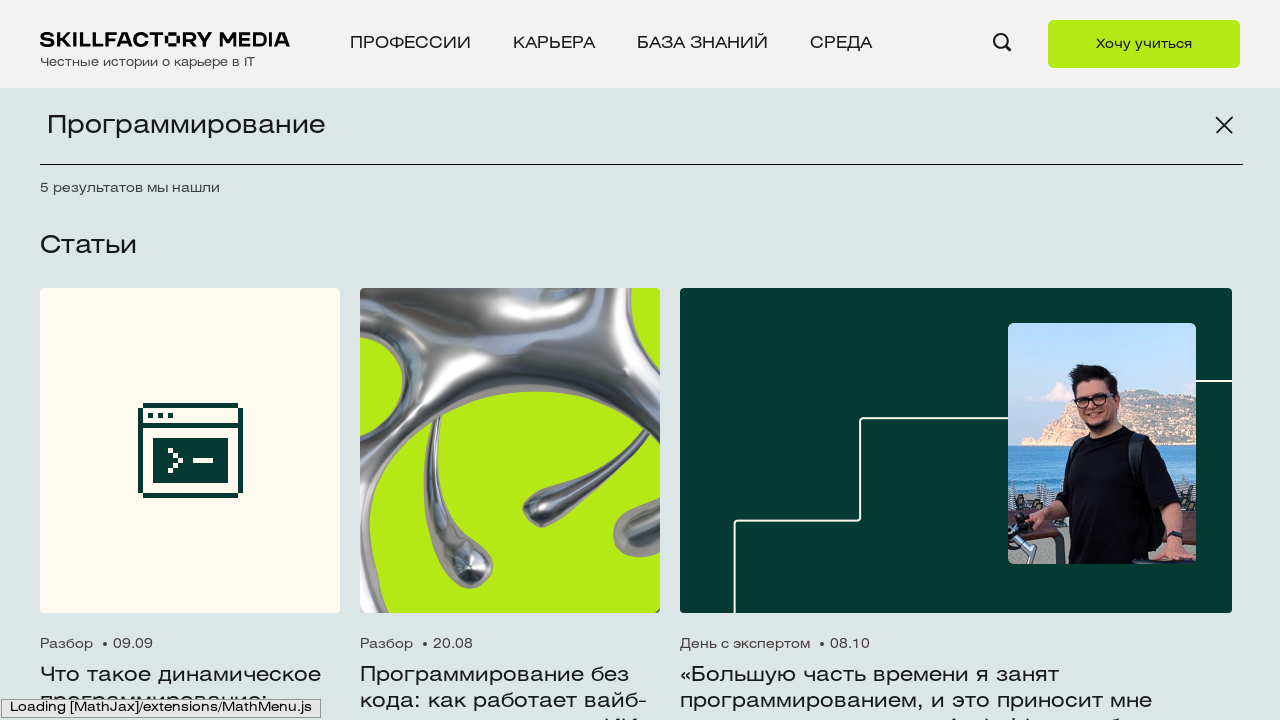

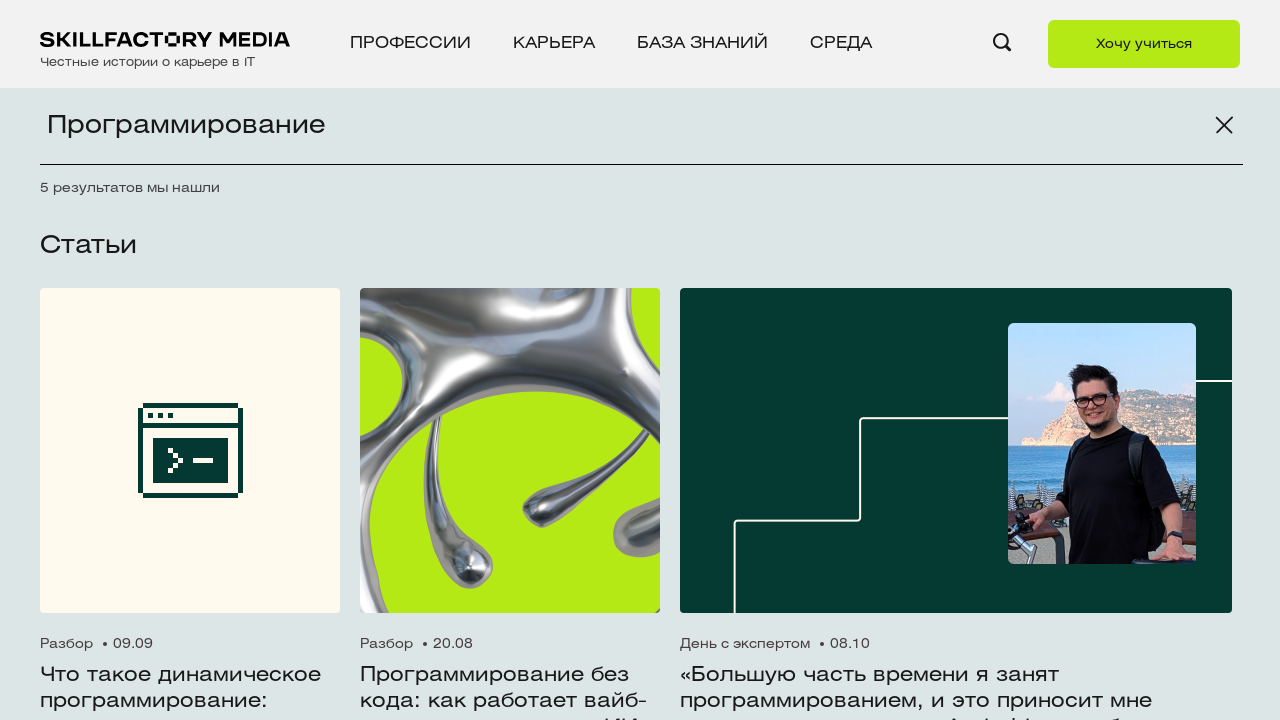